Tests button state changes on a registration page by verifying the register button is initially disabled, then clicking a policy checkbox to enable it and verify the color change

Starting URL: https://egov.danang.gov.vn/reg

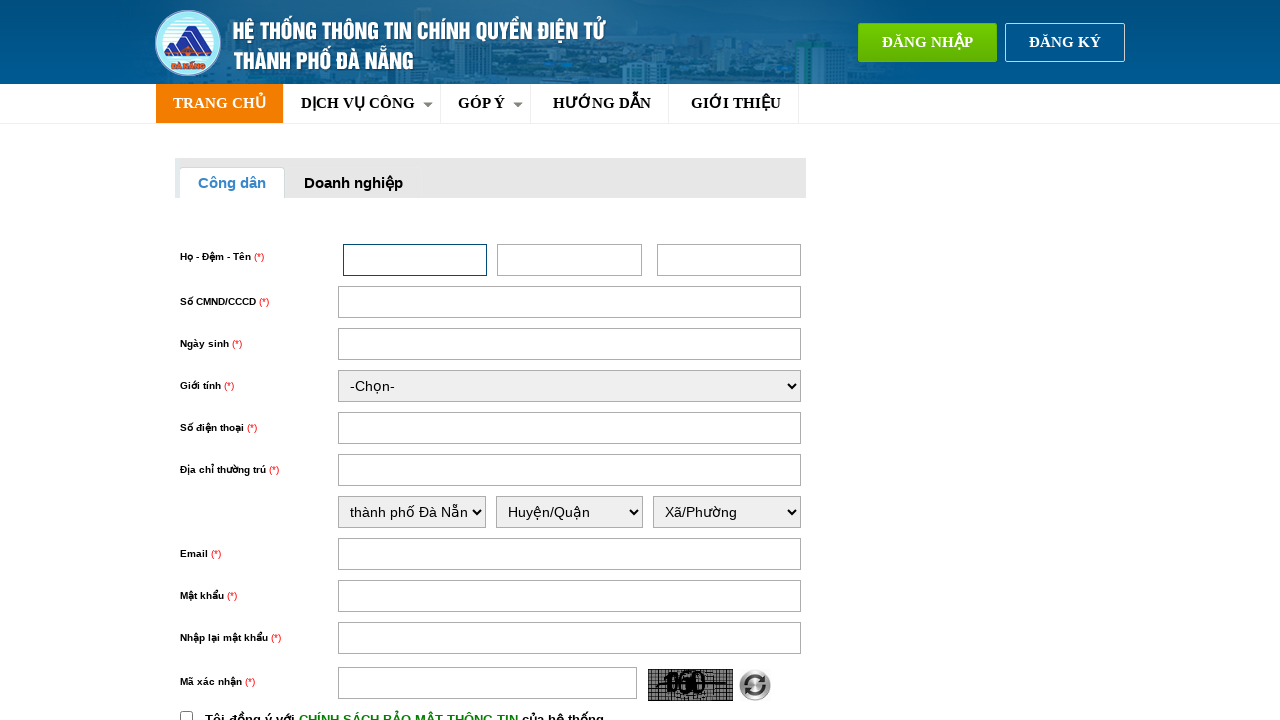

Register button became visible on the registration page
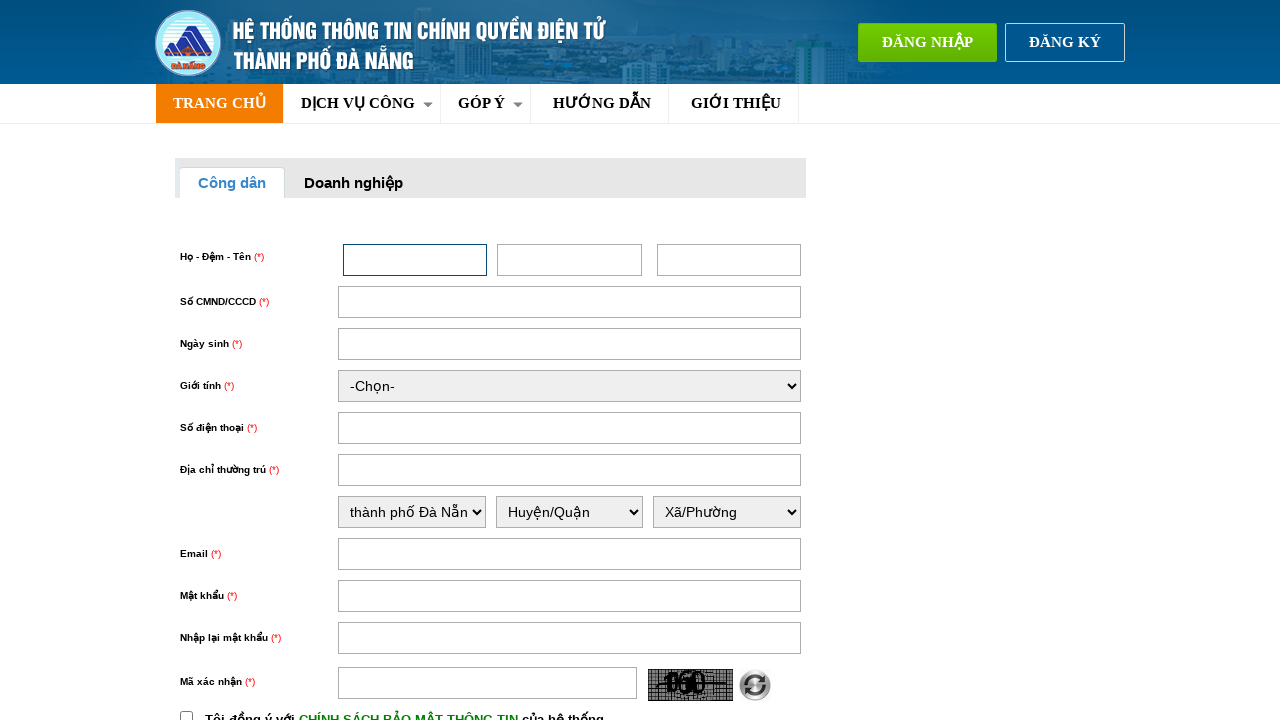

Verified that register button is initially disabled
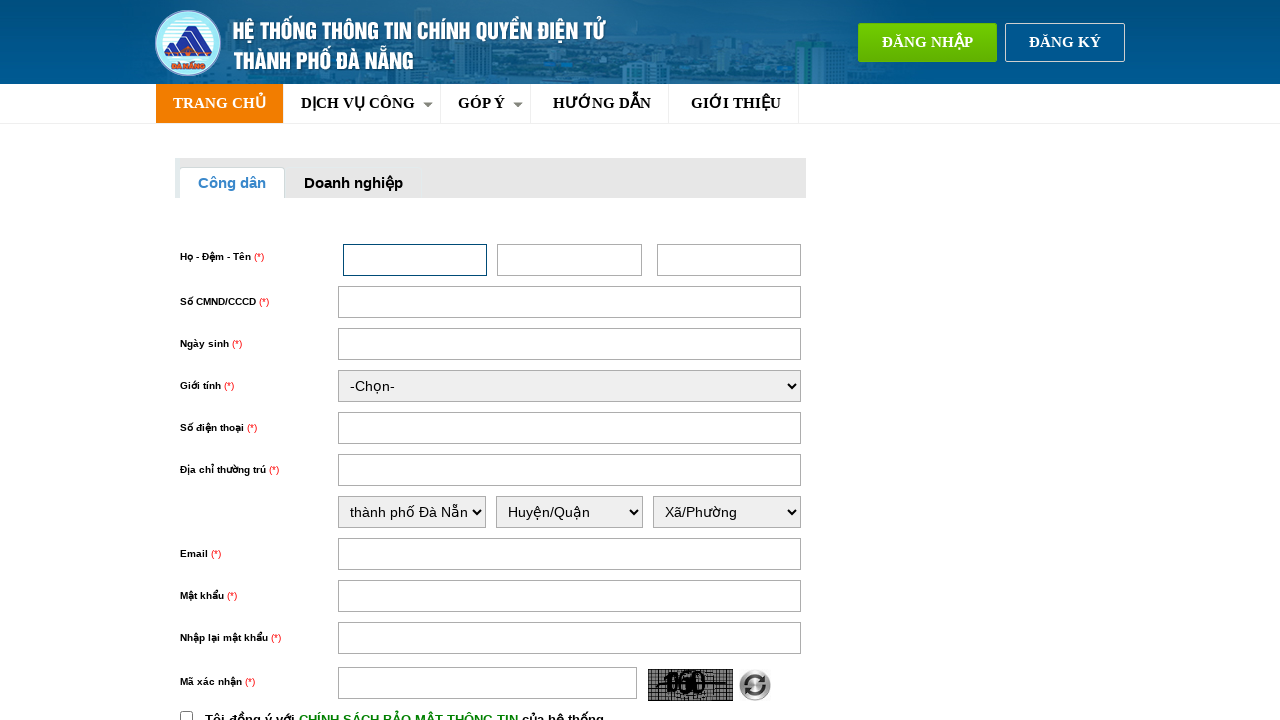

Clicked the policy/terms checkbox at (186, 714) on input#chinhSach
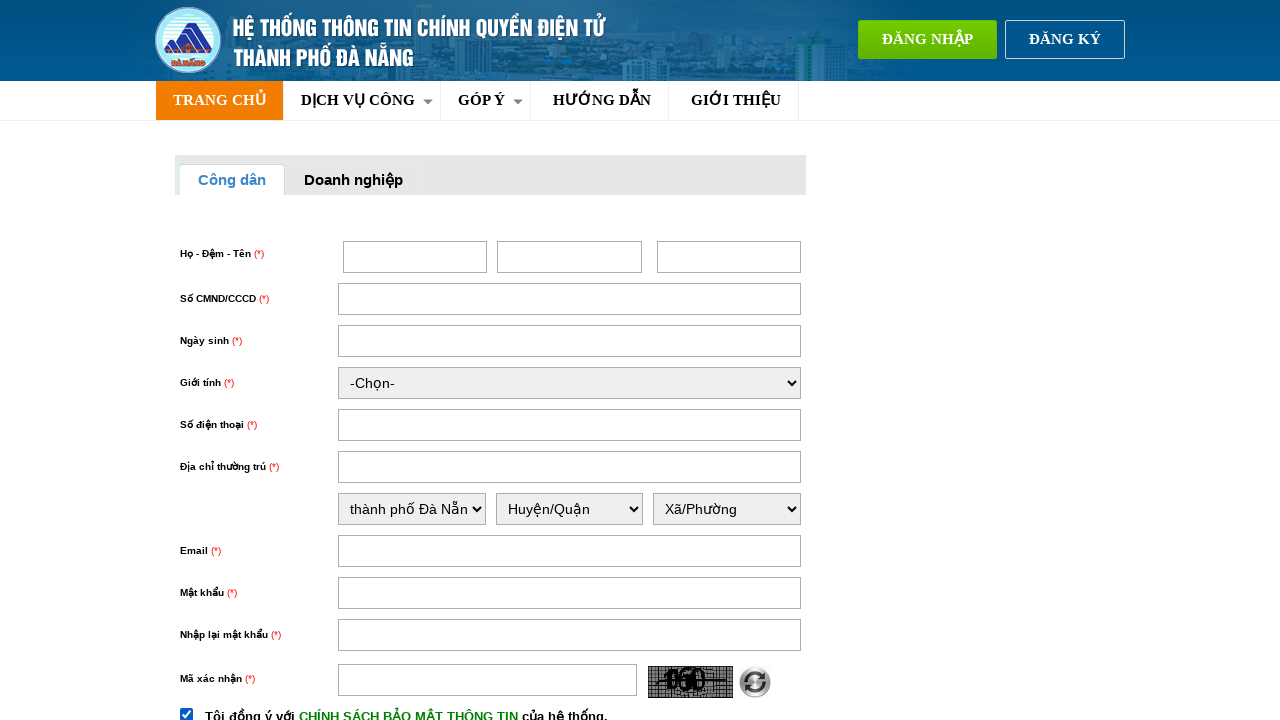

Register button is still visible after checkbox click
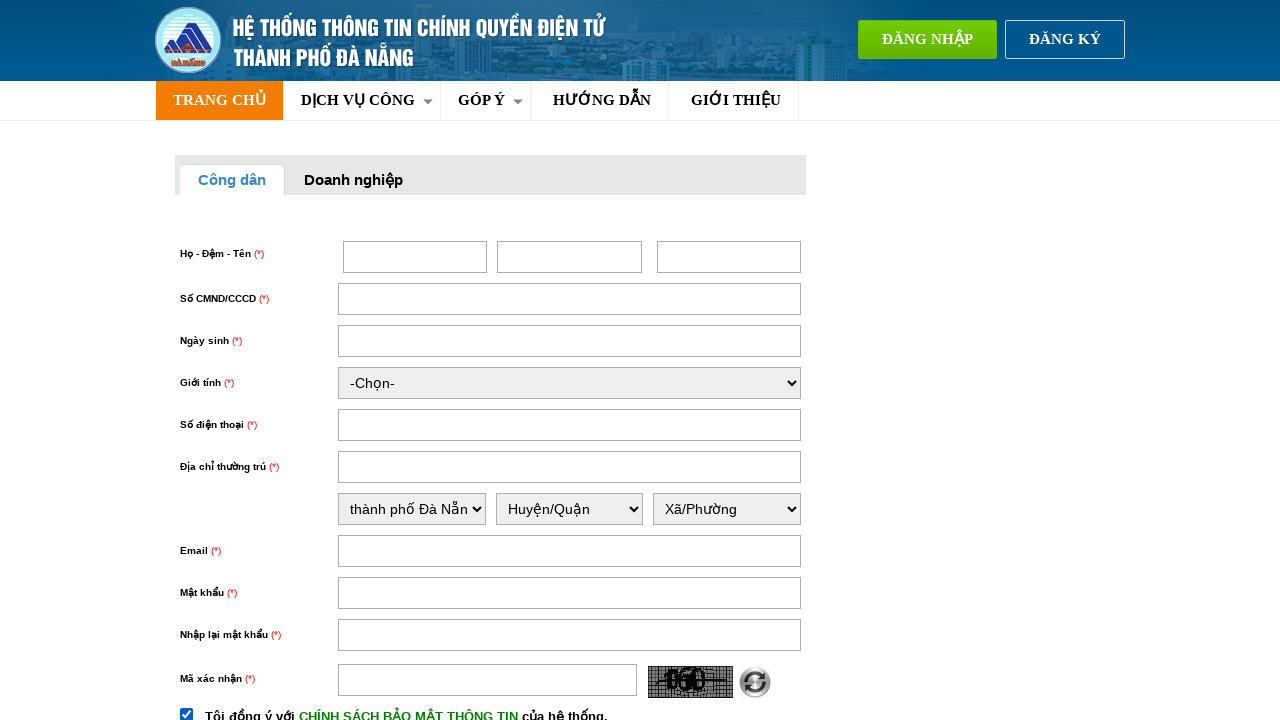

Verified that register button is now enabled and color changed
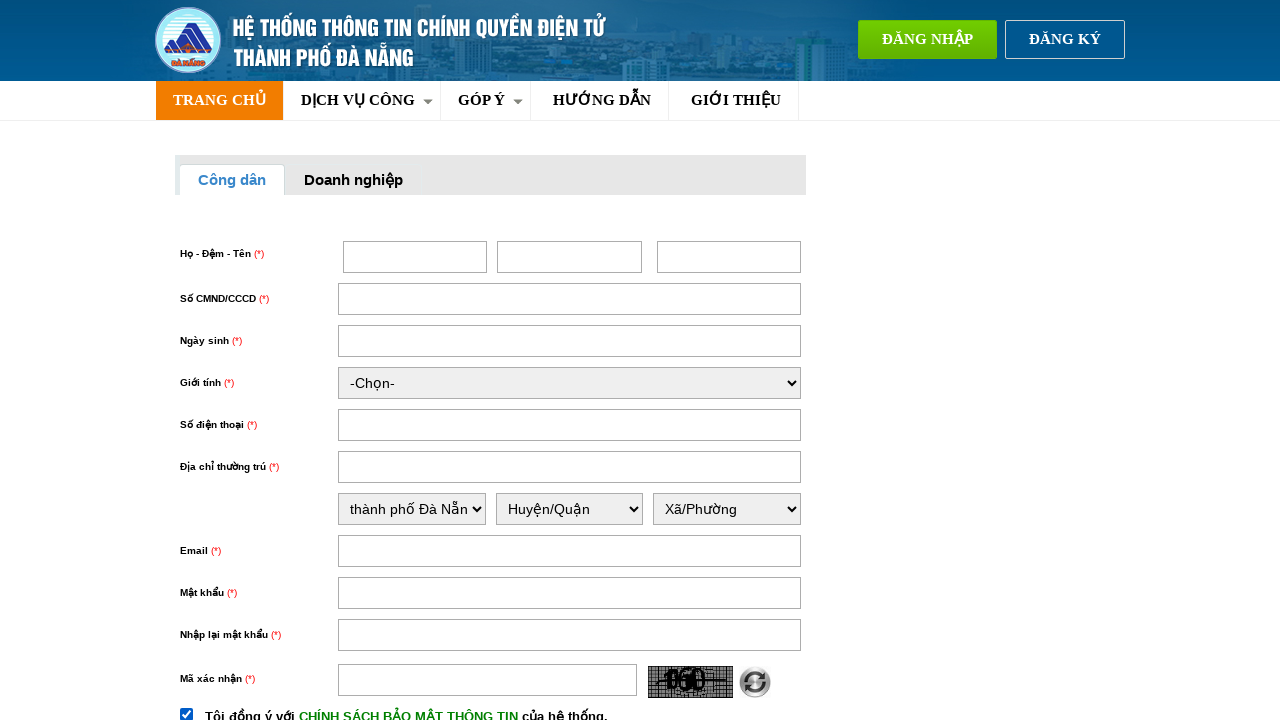

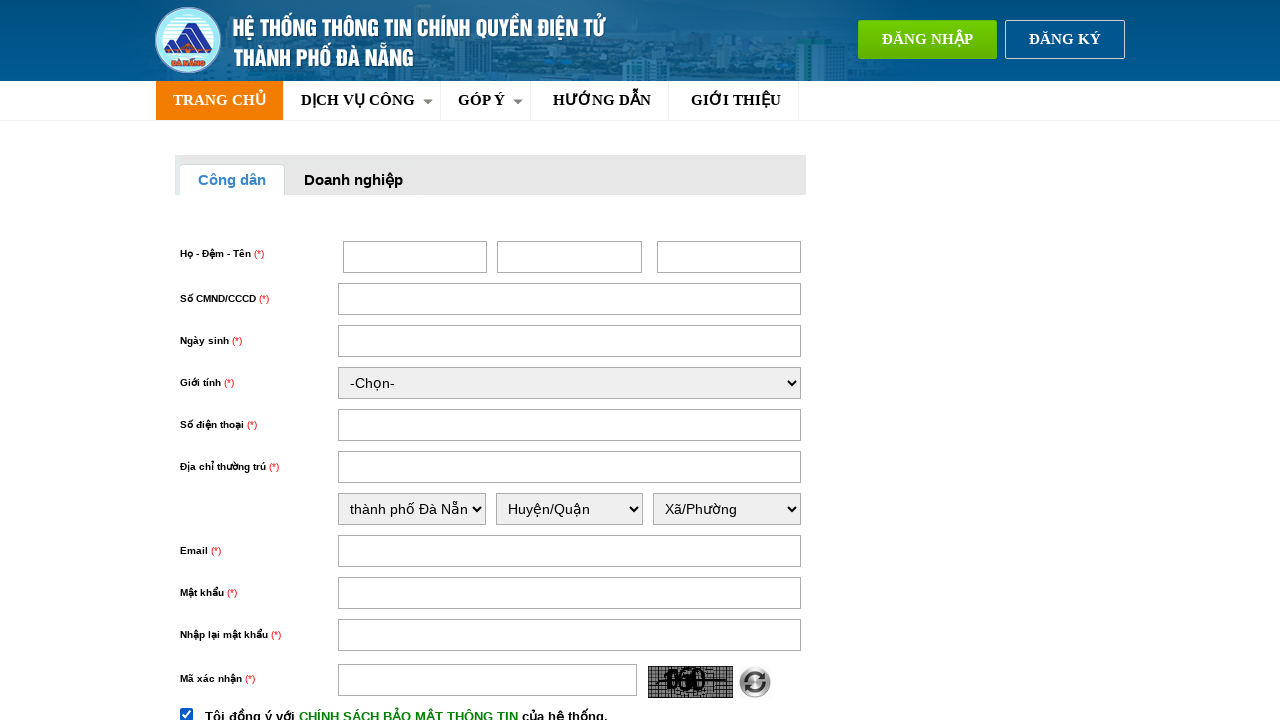